Tests drag and drop functionality by dragging element A to element B and vice versa

Starting URL: https://the-internet.herokuapp.com/

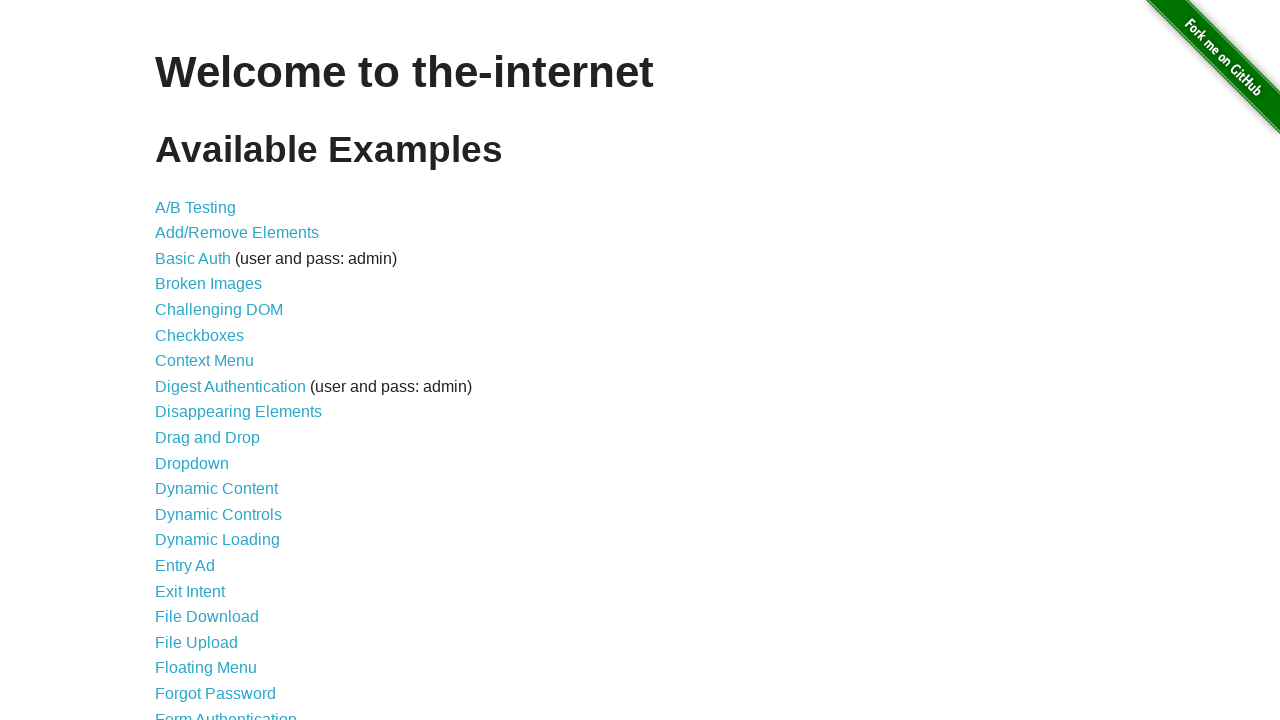

Clicked on Drag and Drop link at (208, 438) on internal:role=link[name="Drag and Drop"i]
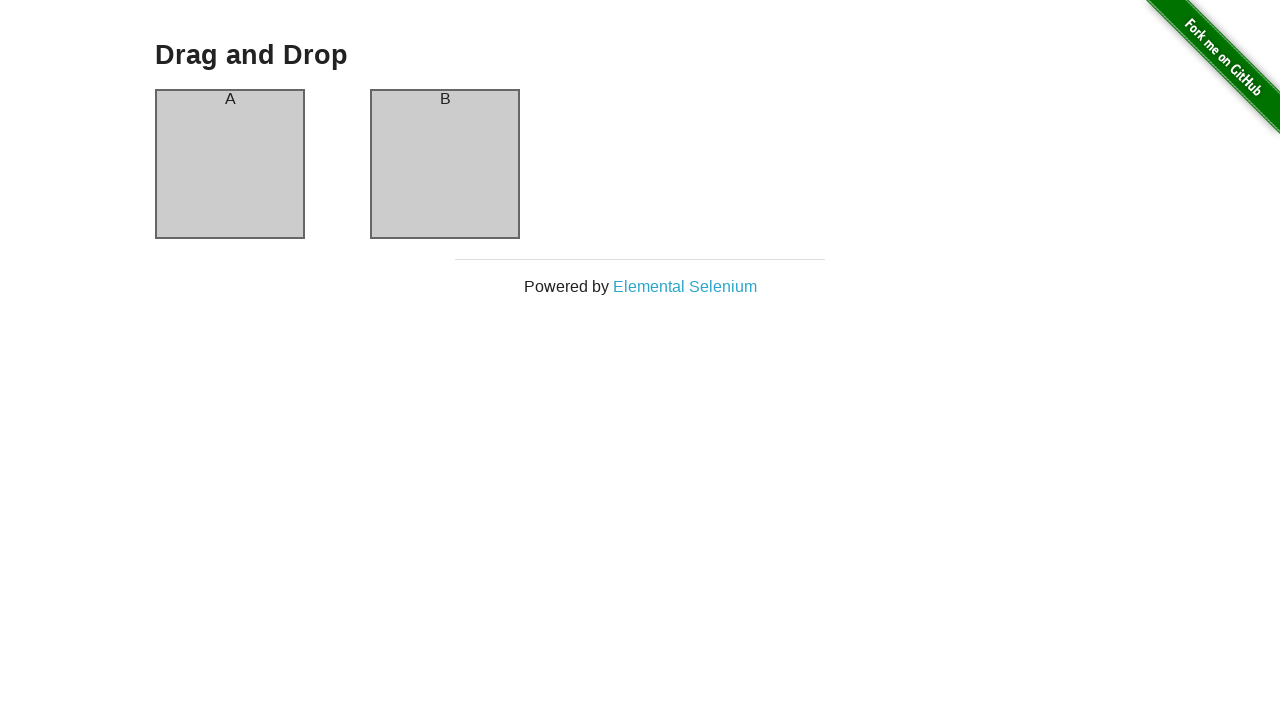

Located element A (column-a)
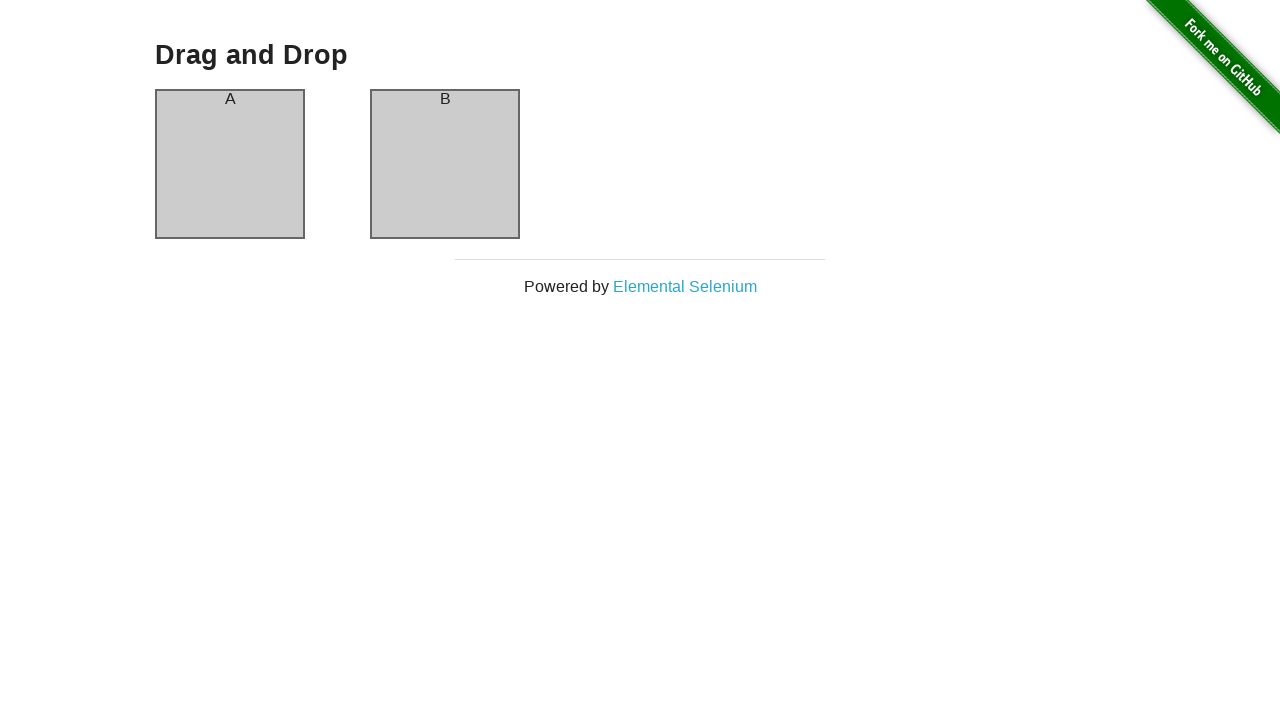

Located element B (column-b)
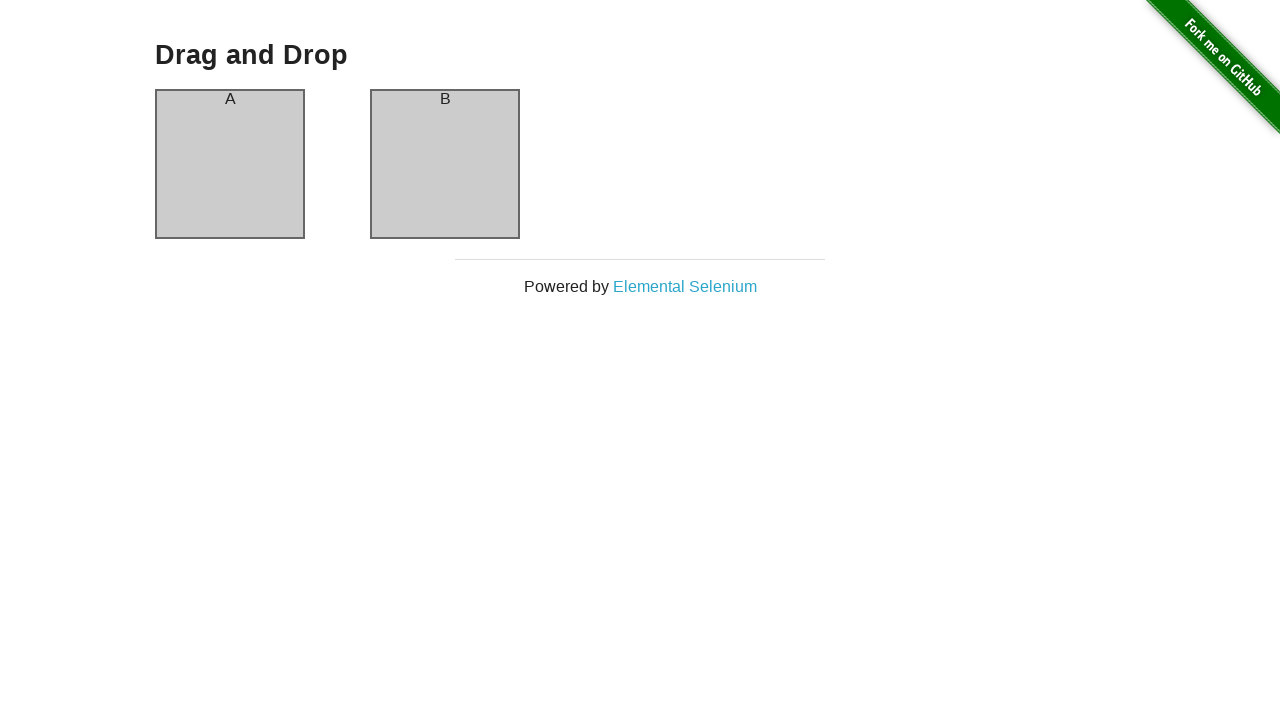

Dragged element A to element B at (445, 164)
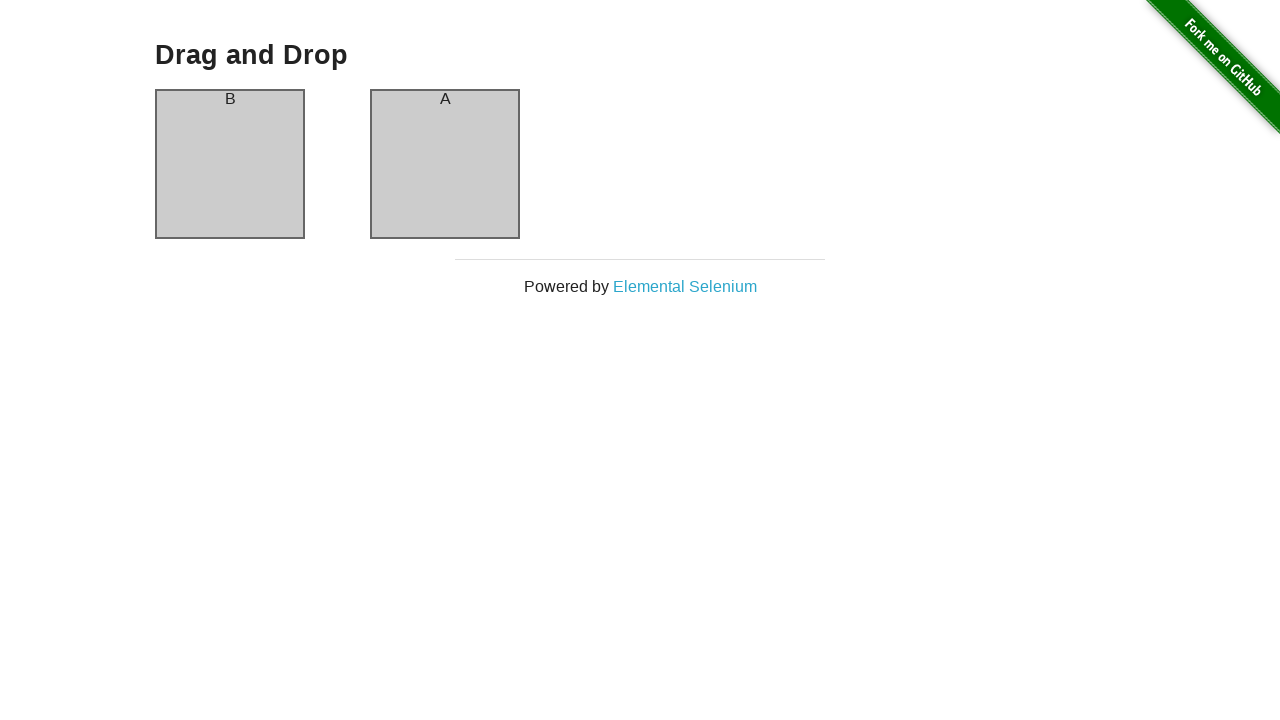

Dragged element B back to element A position at (230, 164)
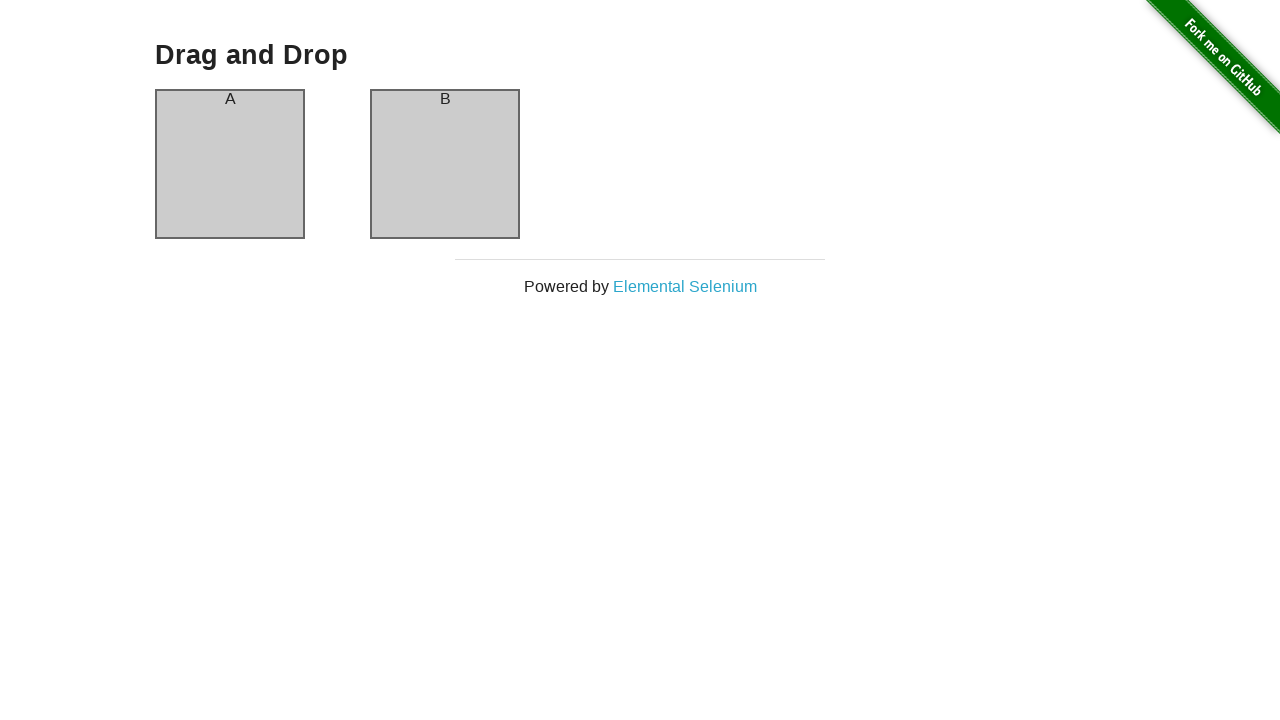

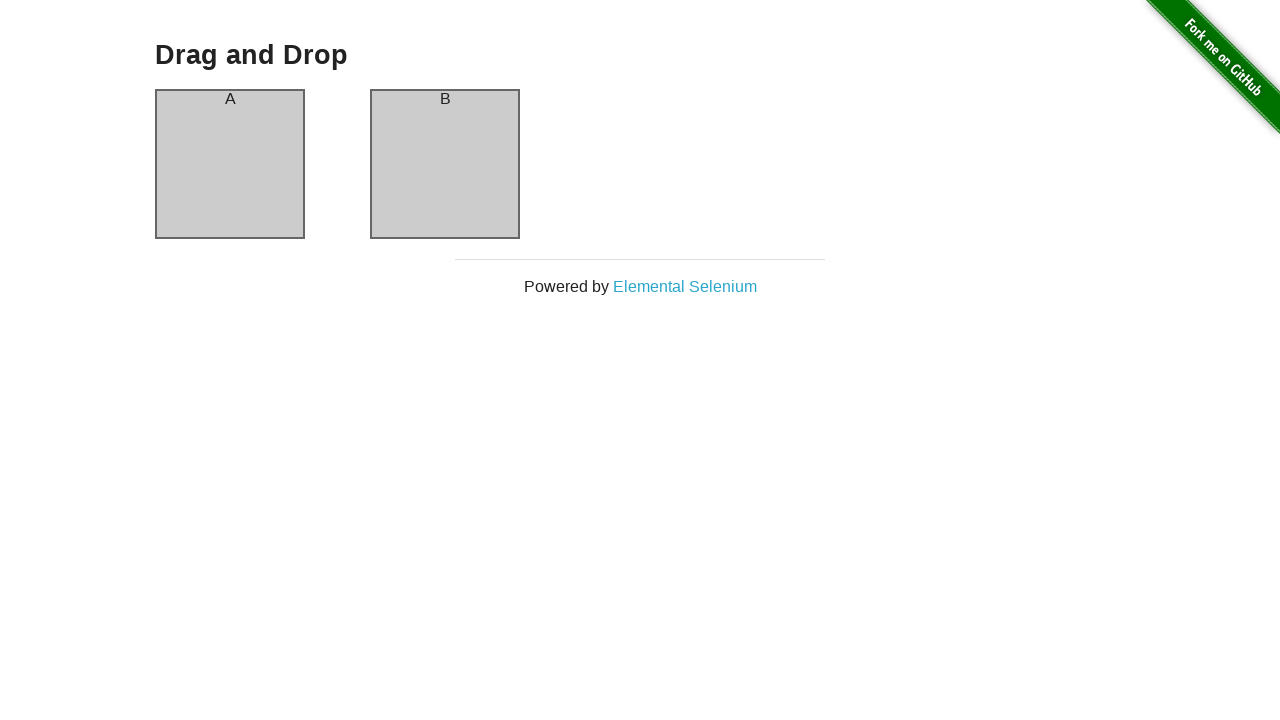